Tests alternative waiting mechanisms by clicking an AJAX button, waiting for the selector to appear, and verifying the success message content

Starting URL: http://uitestingplayground.com/ajax

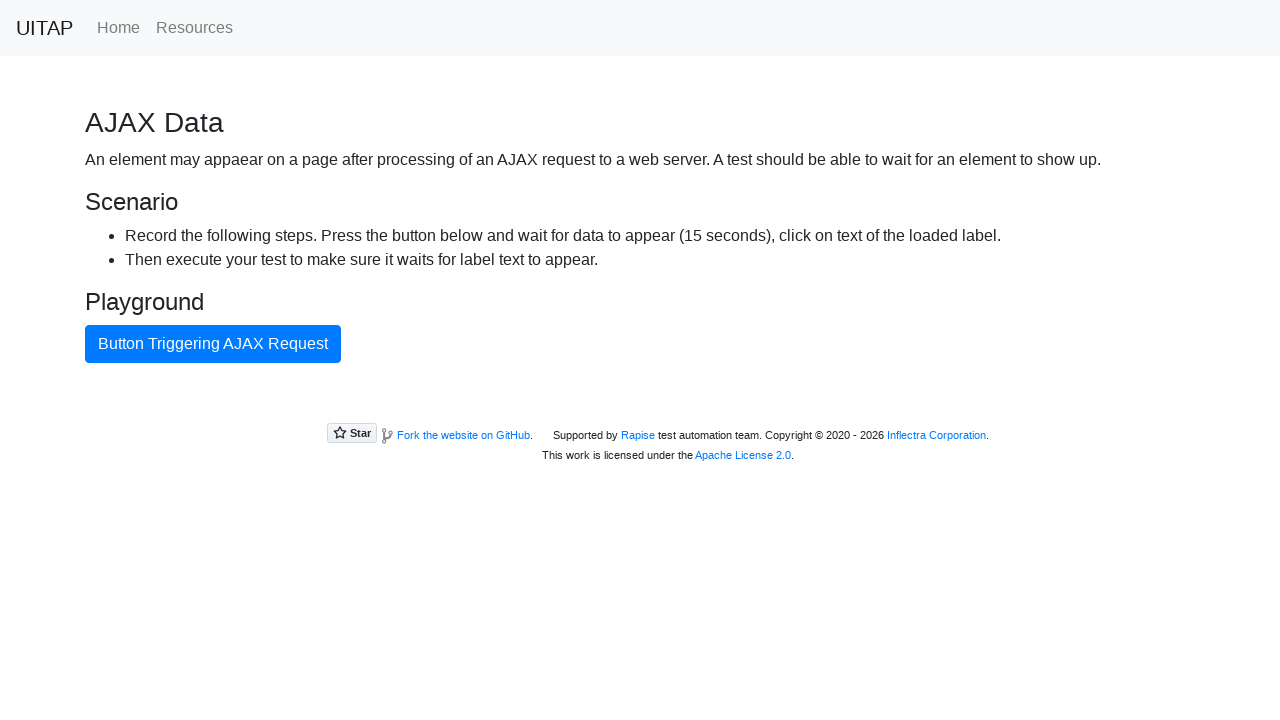

Clicked button triggering AJAX request at (213, 344) on internal:text="Button Triggering AJAX Request"i
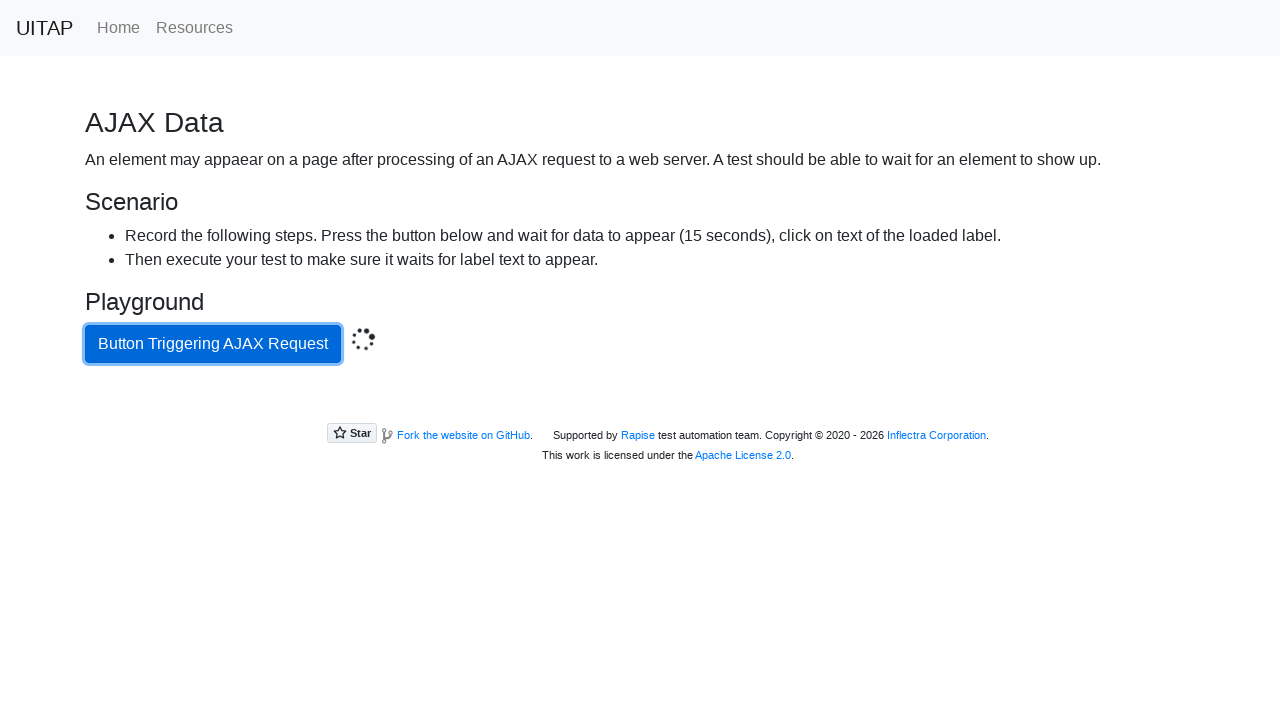

Success message element appeared
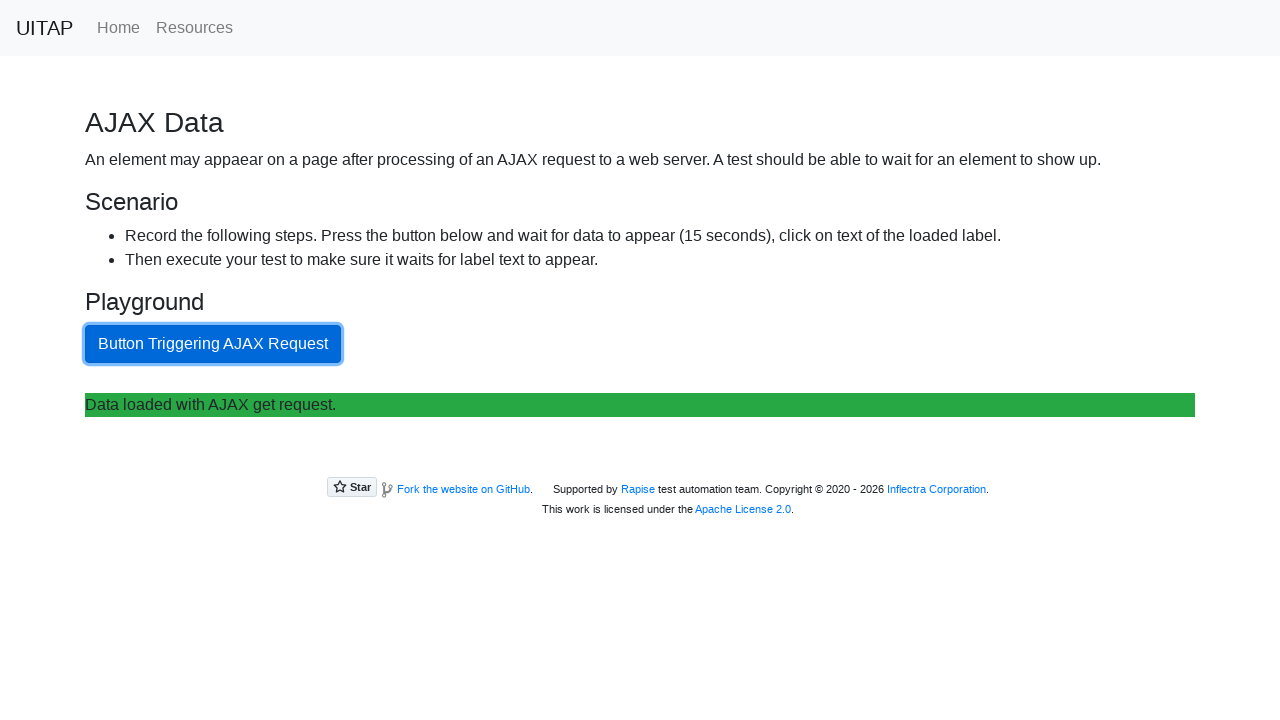

Located success message element
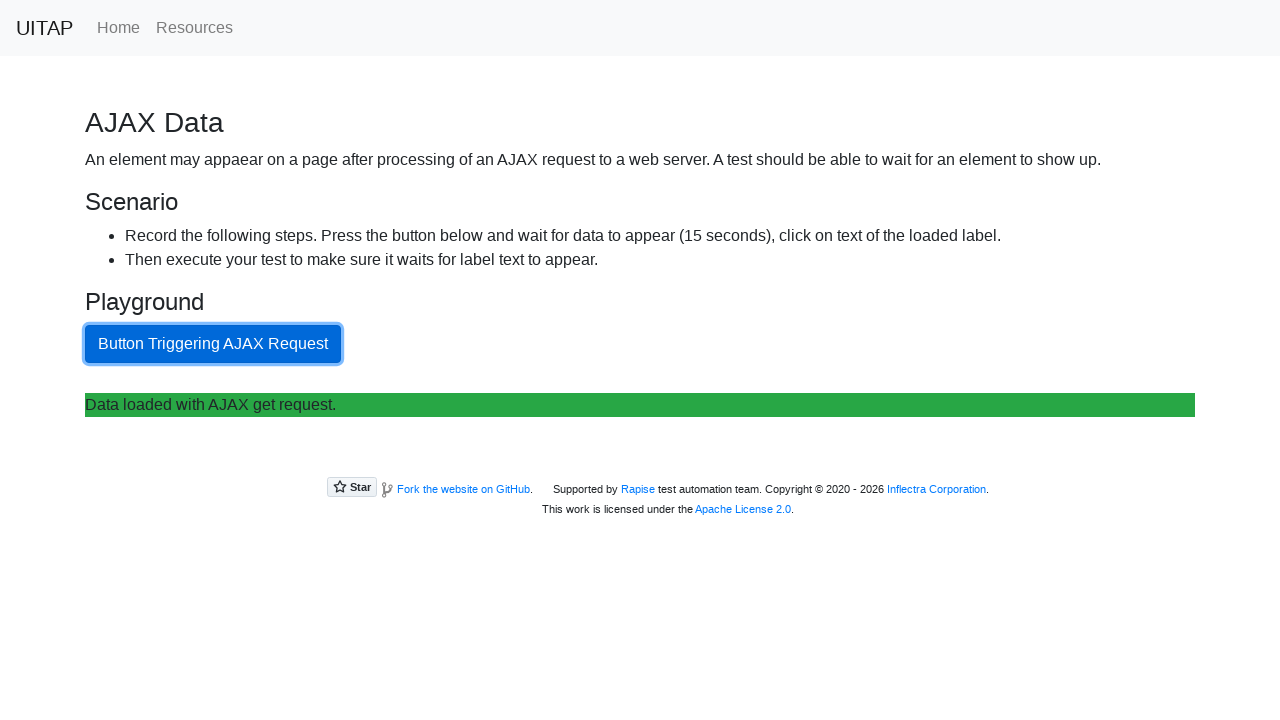

Retrieved success message text content
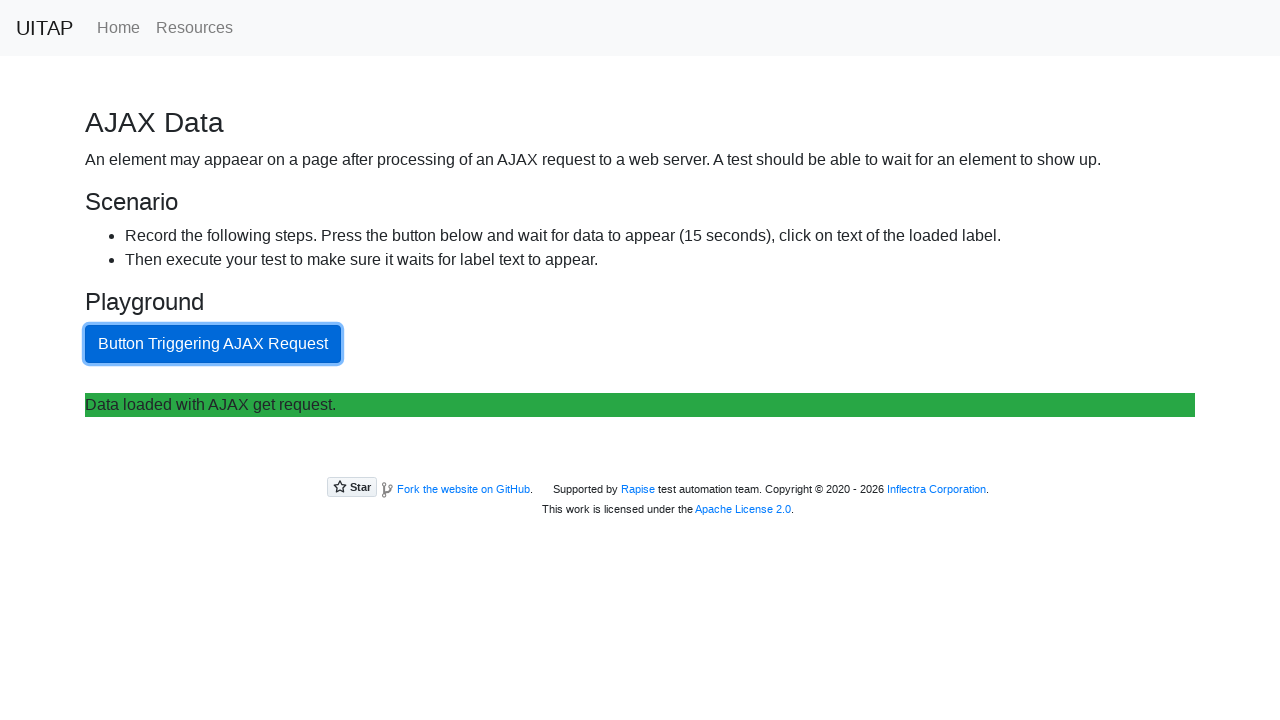

Verified success message contains expected text 'Data loaded with AJAX get request.'
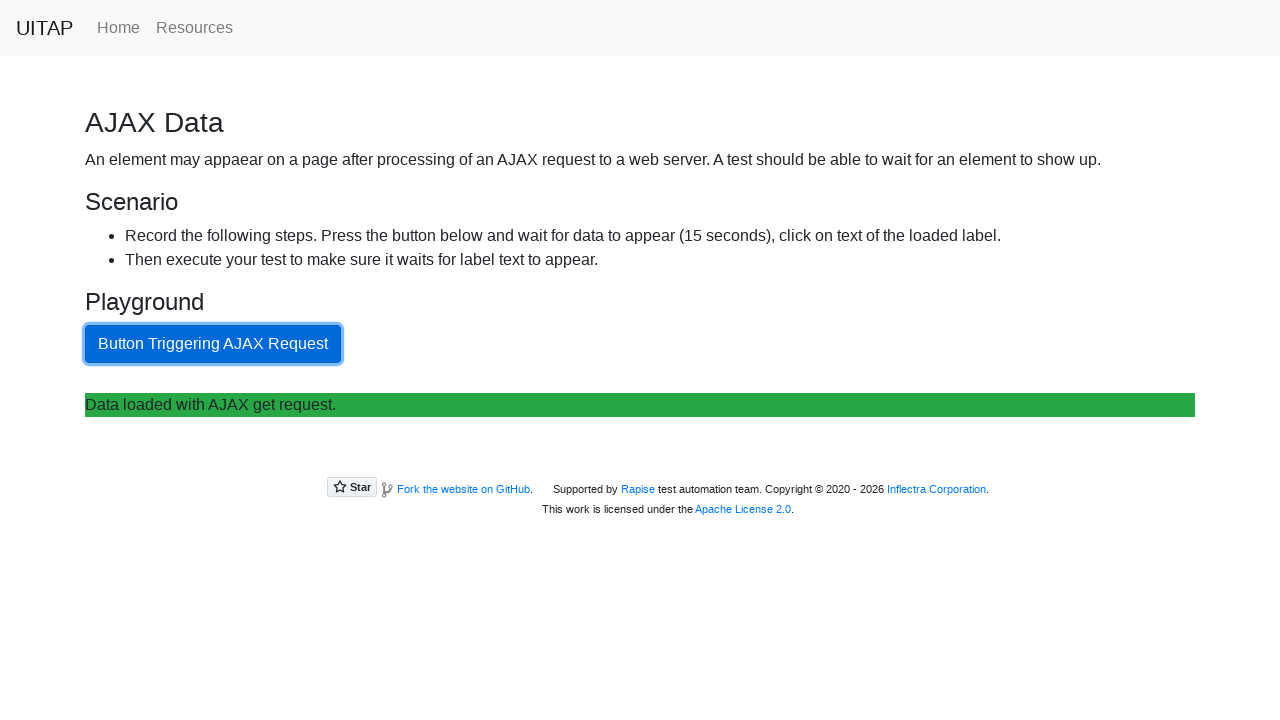

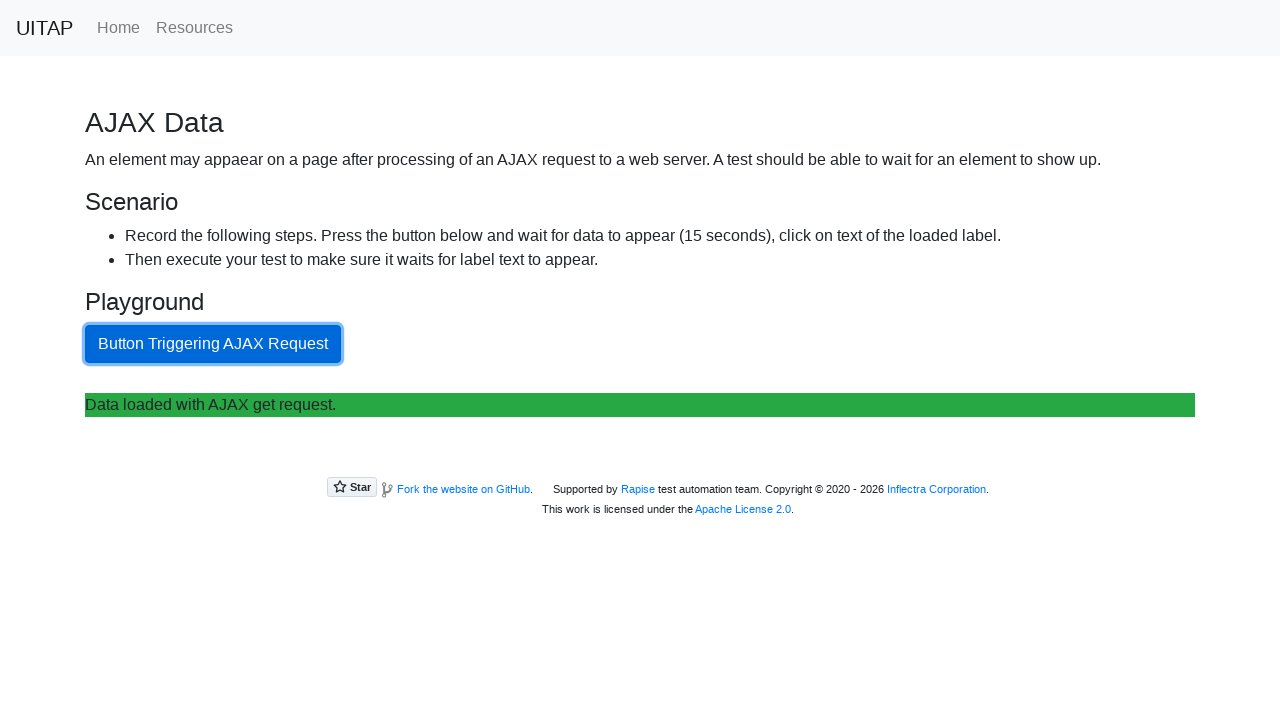